Tests the customer lookup form by filling out all required fields (name, address, city, state, zip, SSN) and submitting the form to verify error handling.

Starting URL: https://parabank.parasoft.com/parabank/lookup.htm

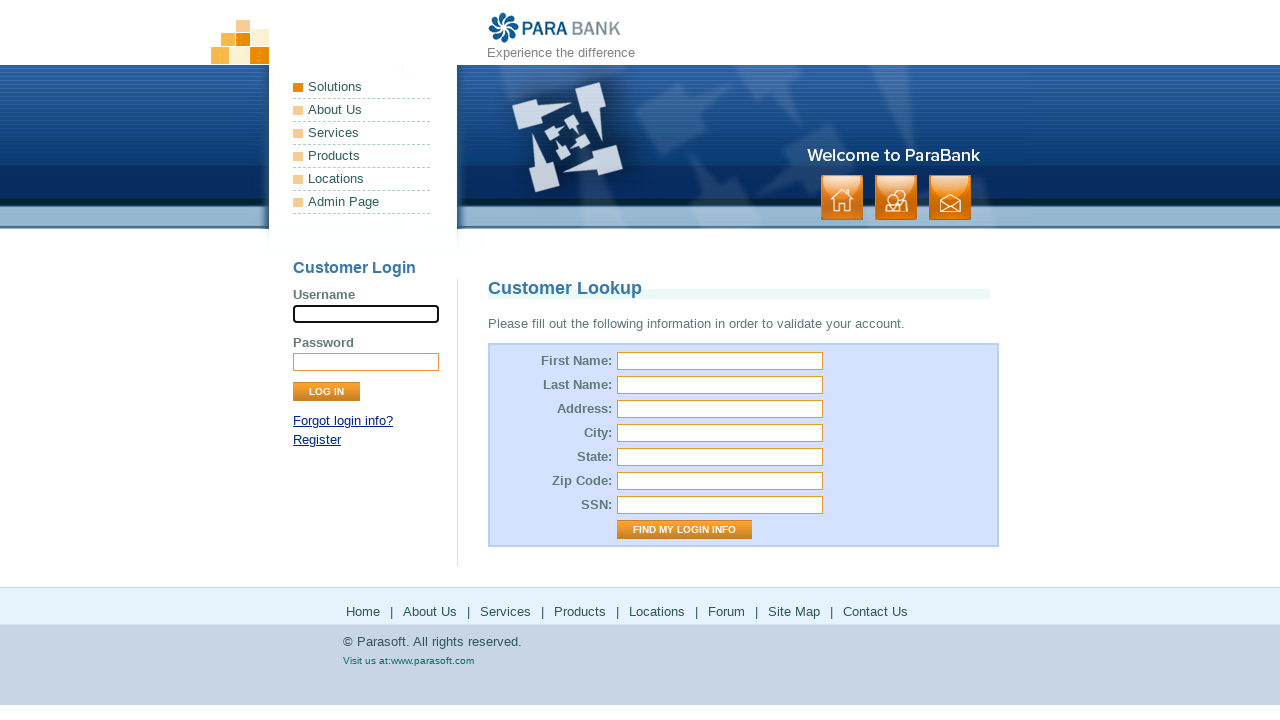

Filled first name field with 'John' on input[id='firstName']
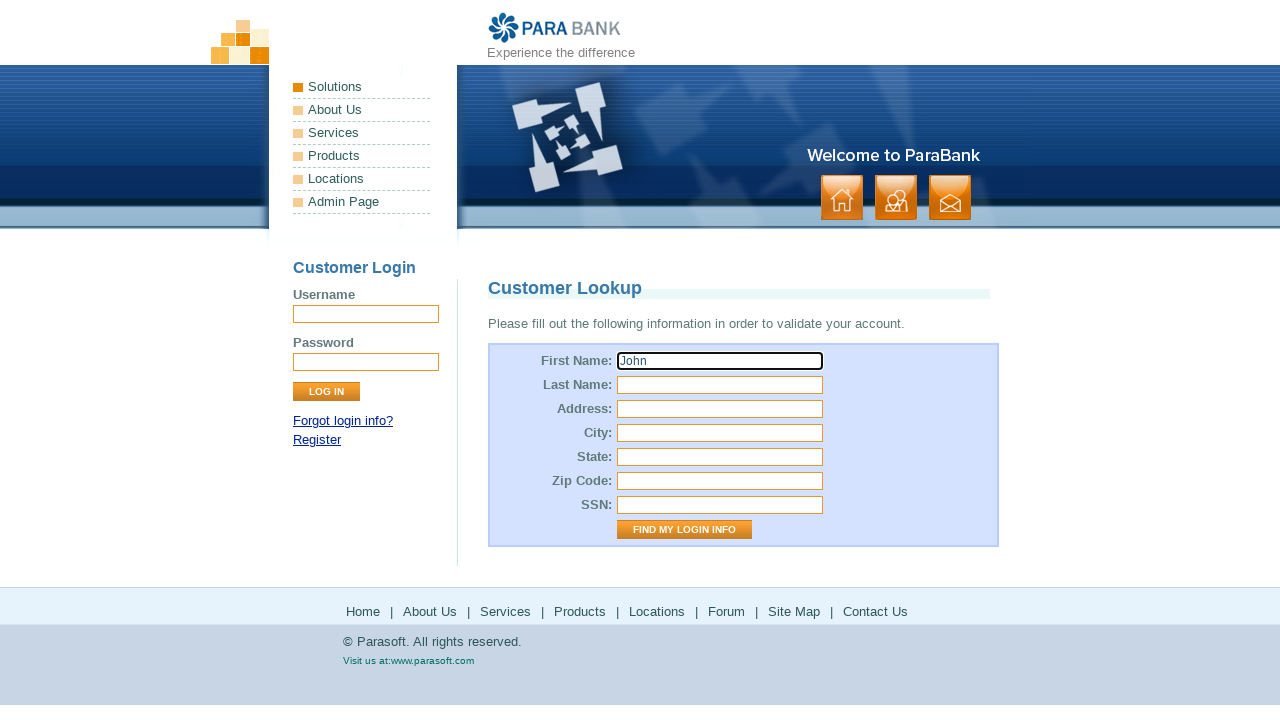

Filled last name field with 'Smith' on input[id='lastName']
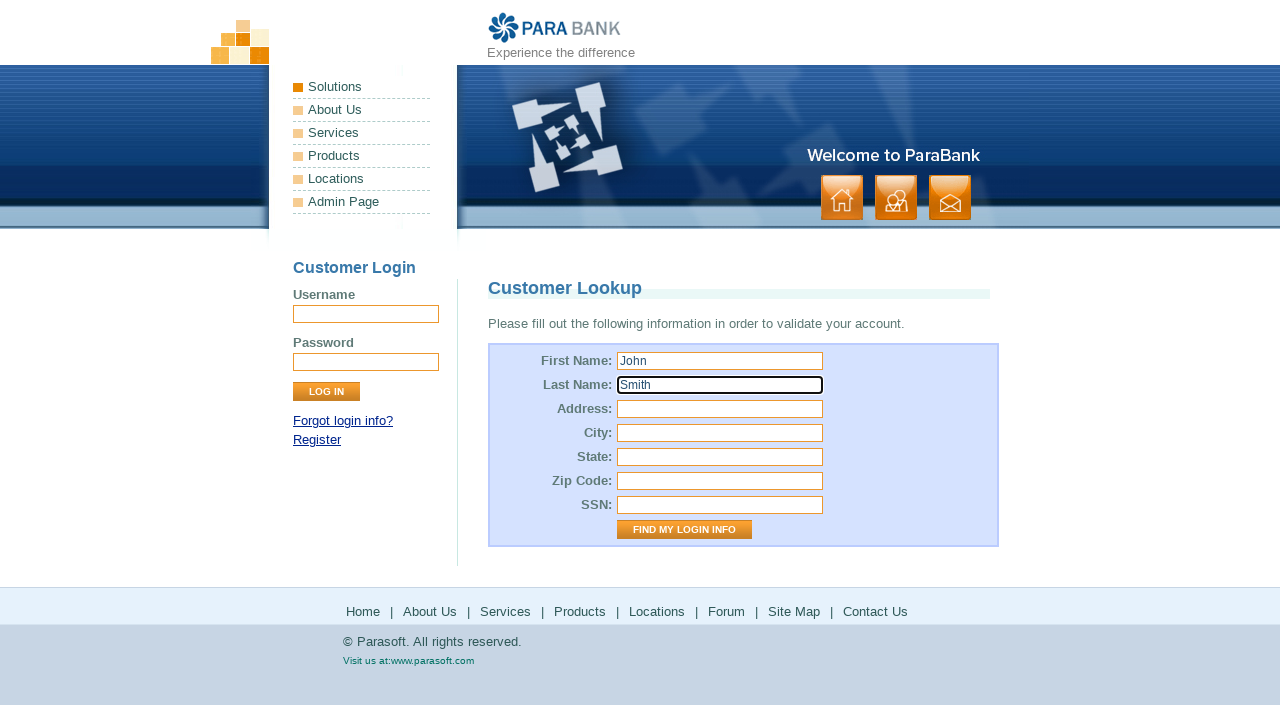

Filled street address field with '1431 Main St' on input[id='address.street']
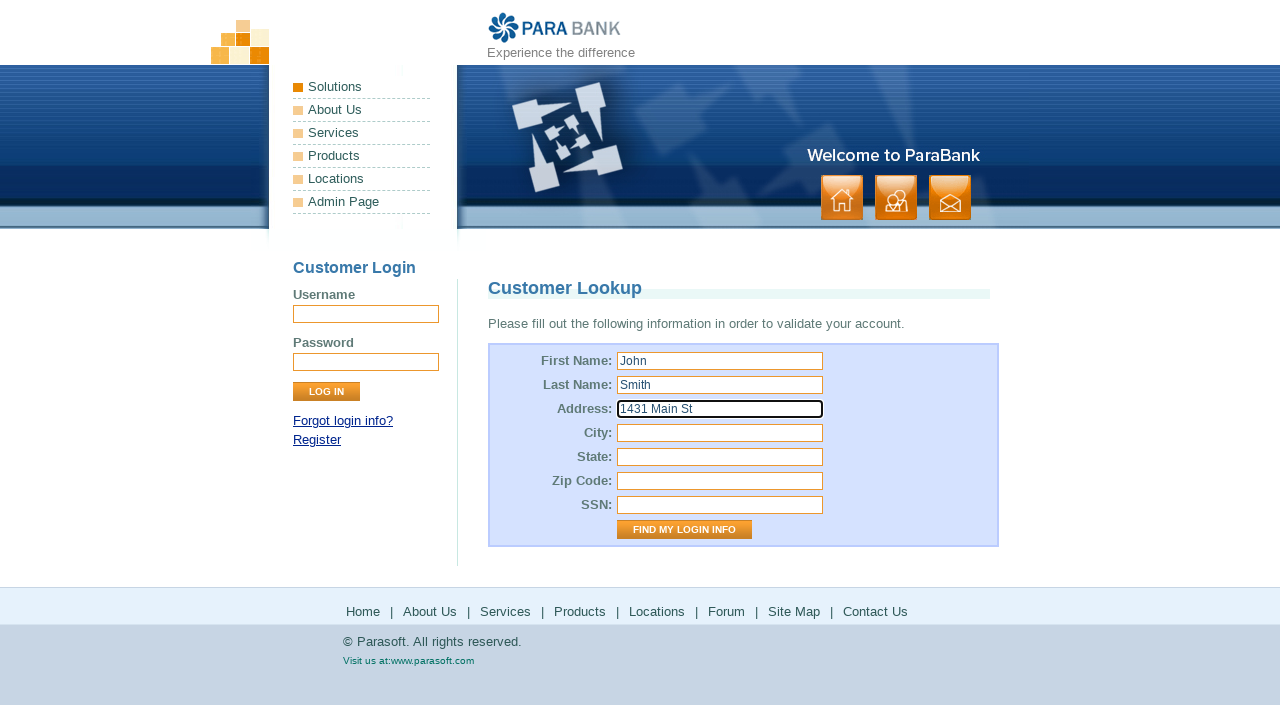

Filled city field with 'Beverly Hills' on input[id='address.city']
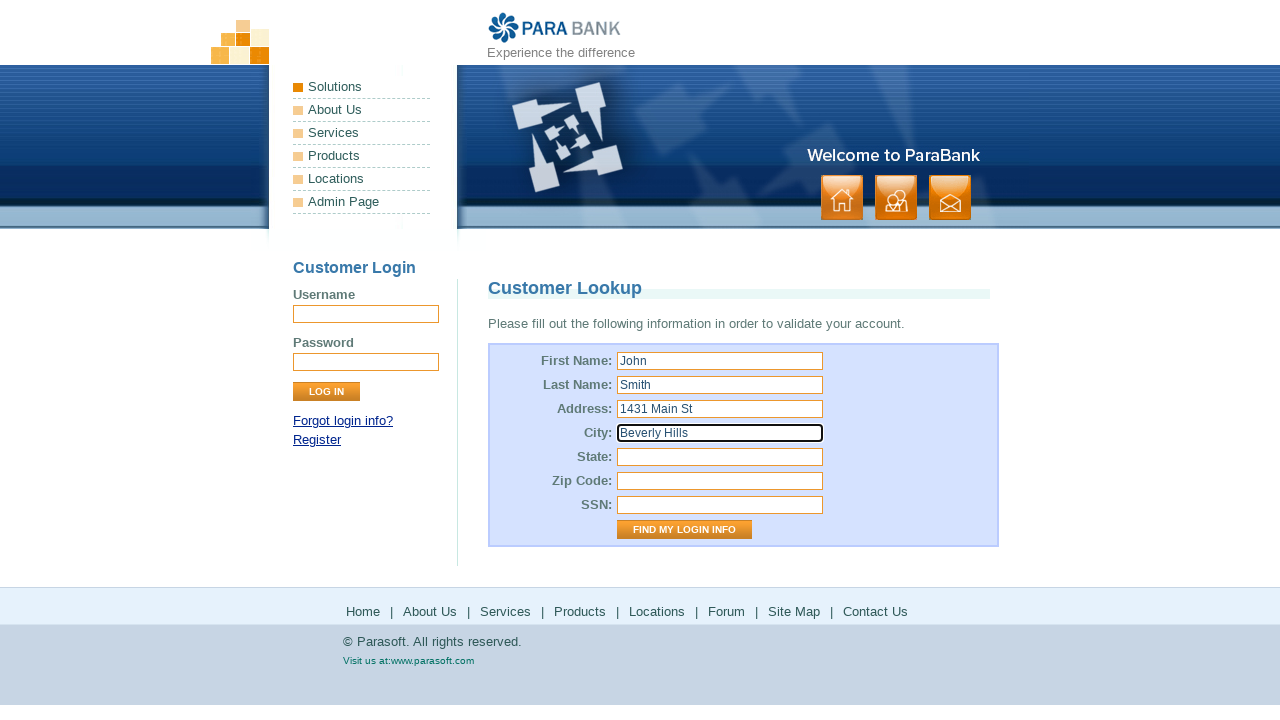

Filled state field with 'CA' on input[id='address.state']
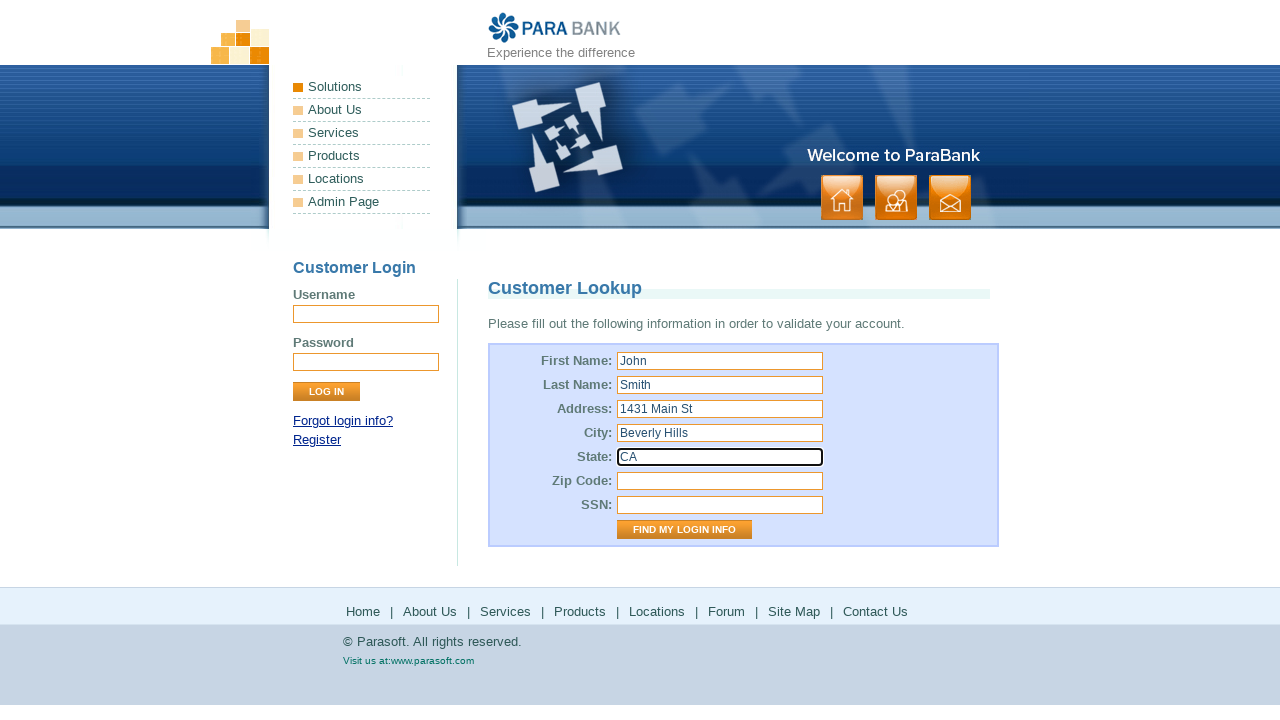

Filled zip code field with '90210' on input[id='address.zipCode']
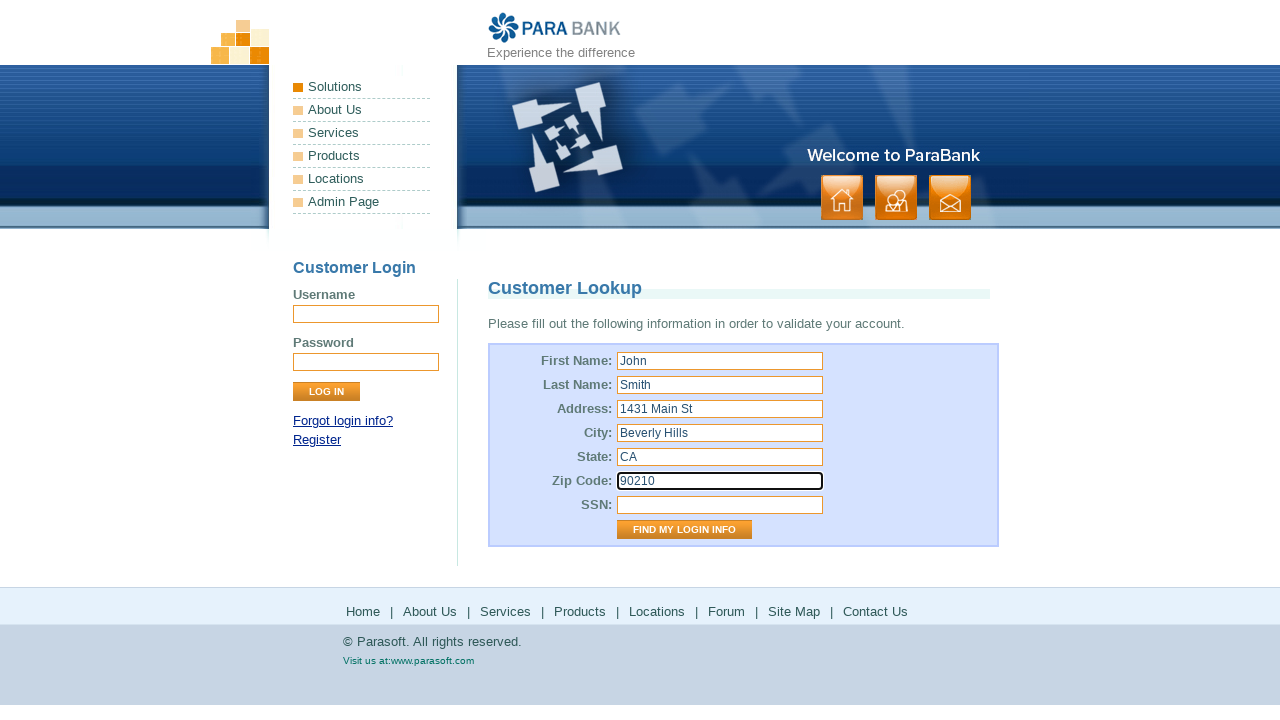

Filled SSN field with '310-447-4121' on input[id='ssn']
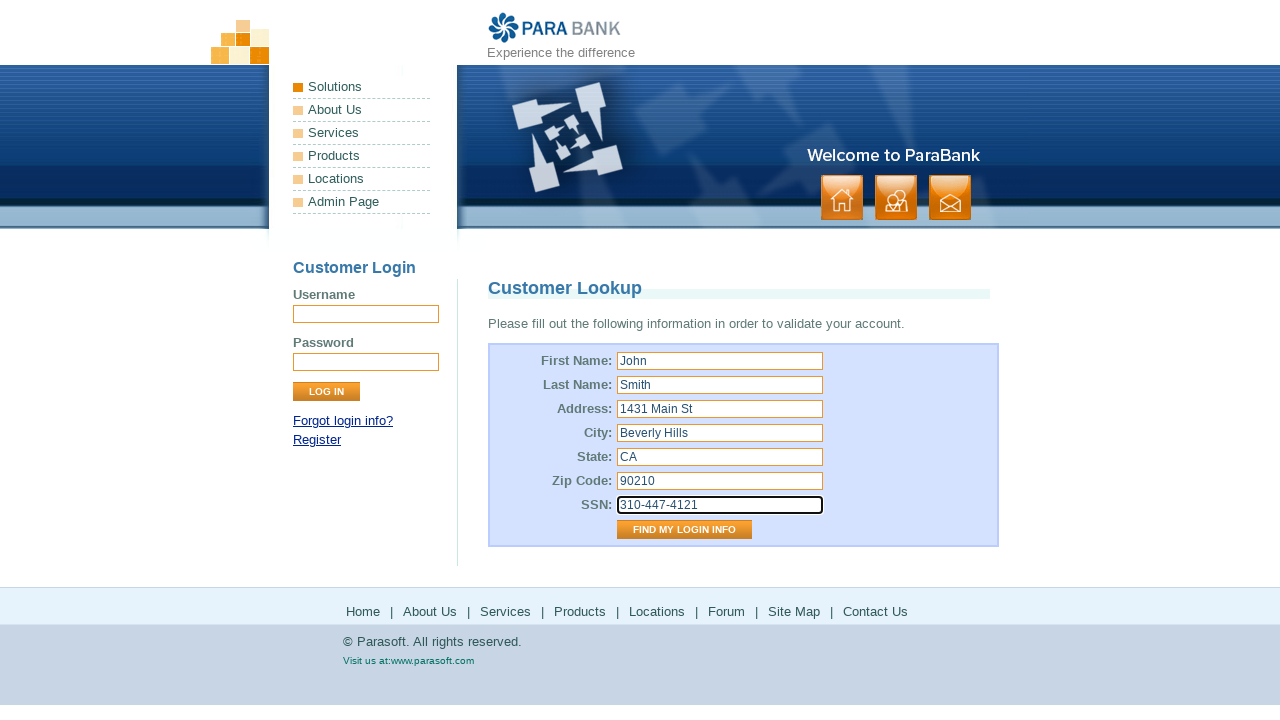

Clicked 'Find My Login Info' button to submit the customer lookup form at (684, 530) on input[value='Find My Login Info']
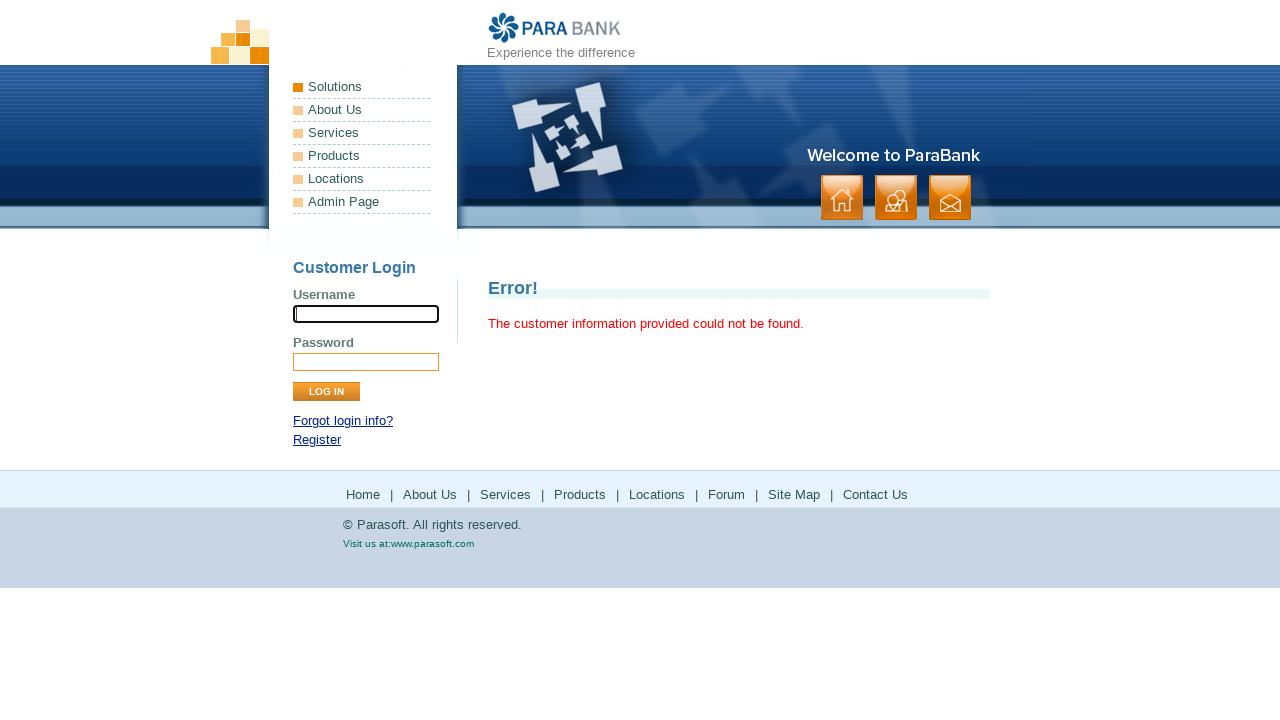

Error message appeared on the page
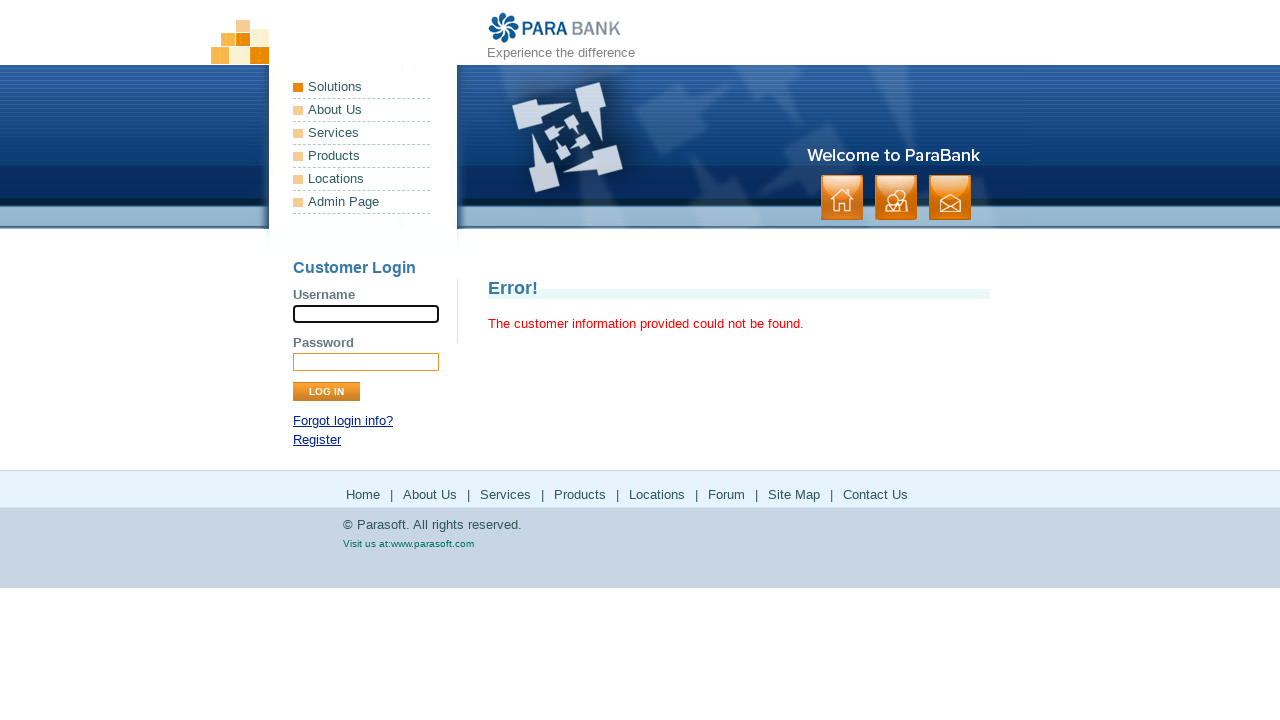

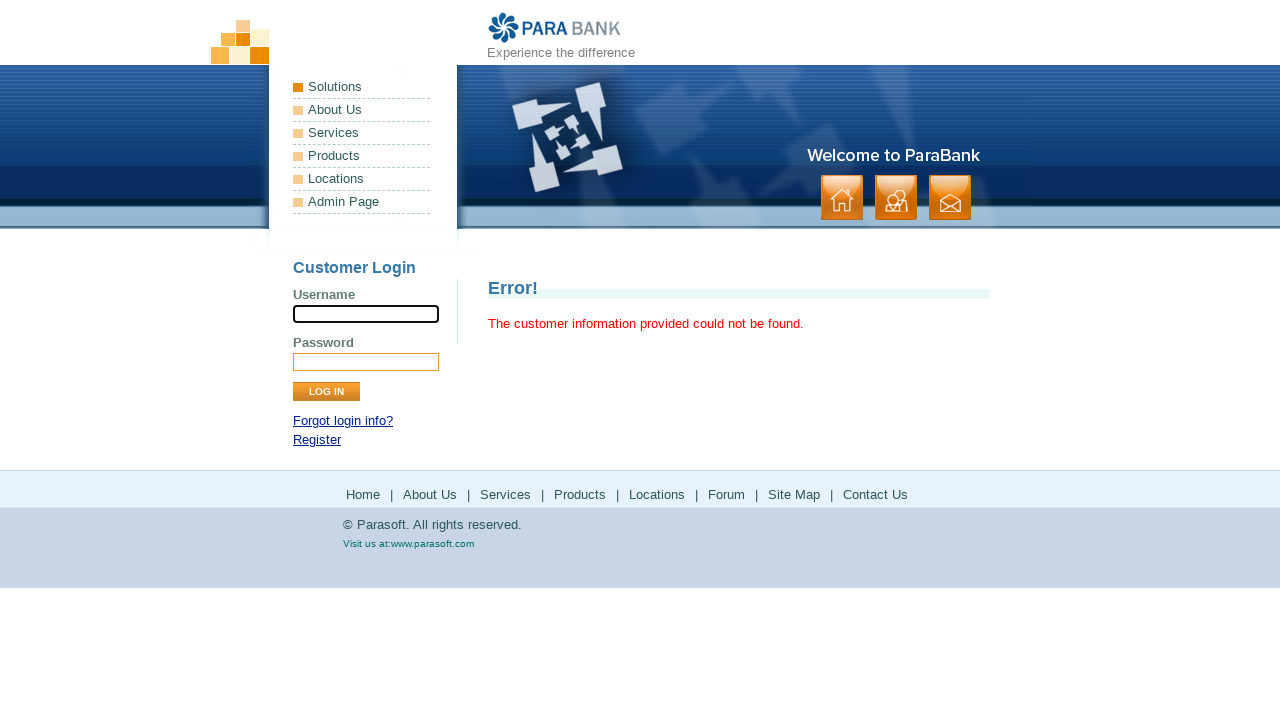